Alternative test for adding a complete record - opens modal first then fills fields

Starting URL: https://demoqa.com/webtables

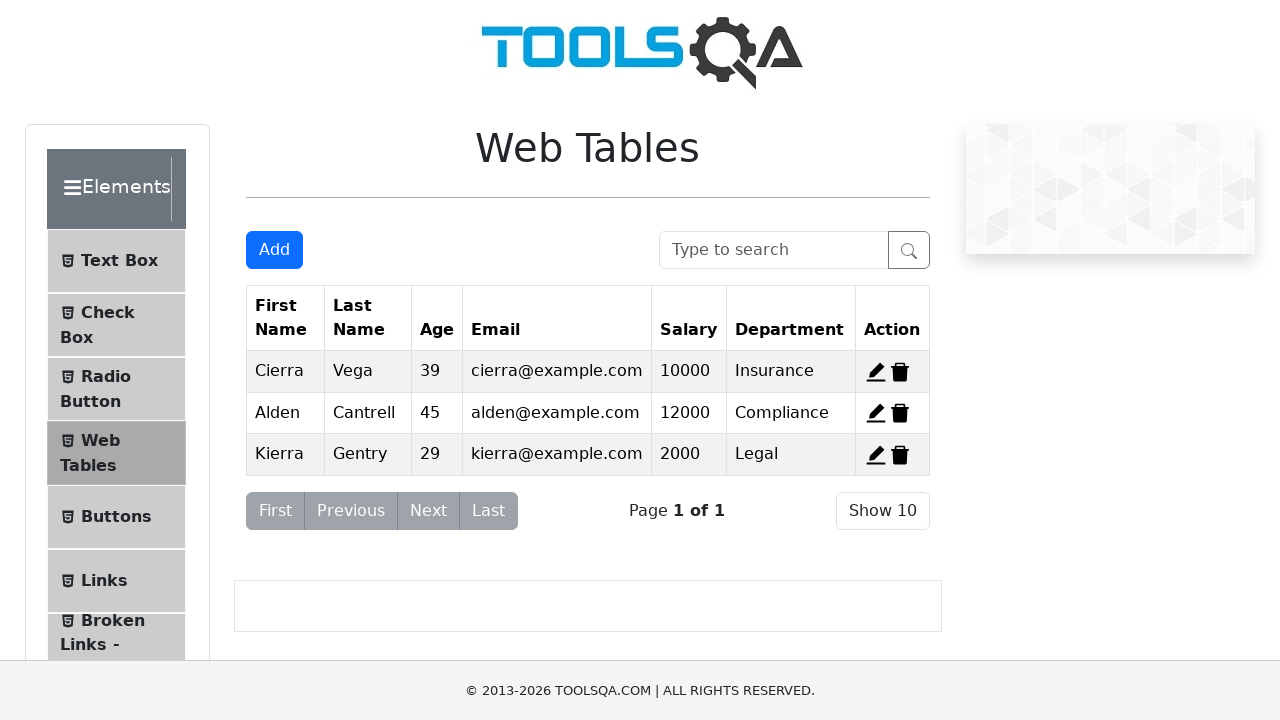

Waited for action buttons to load in table
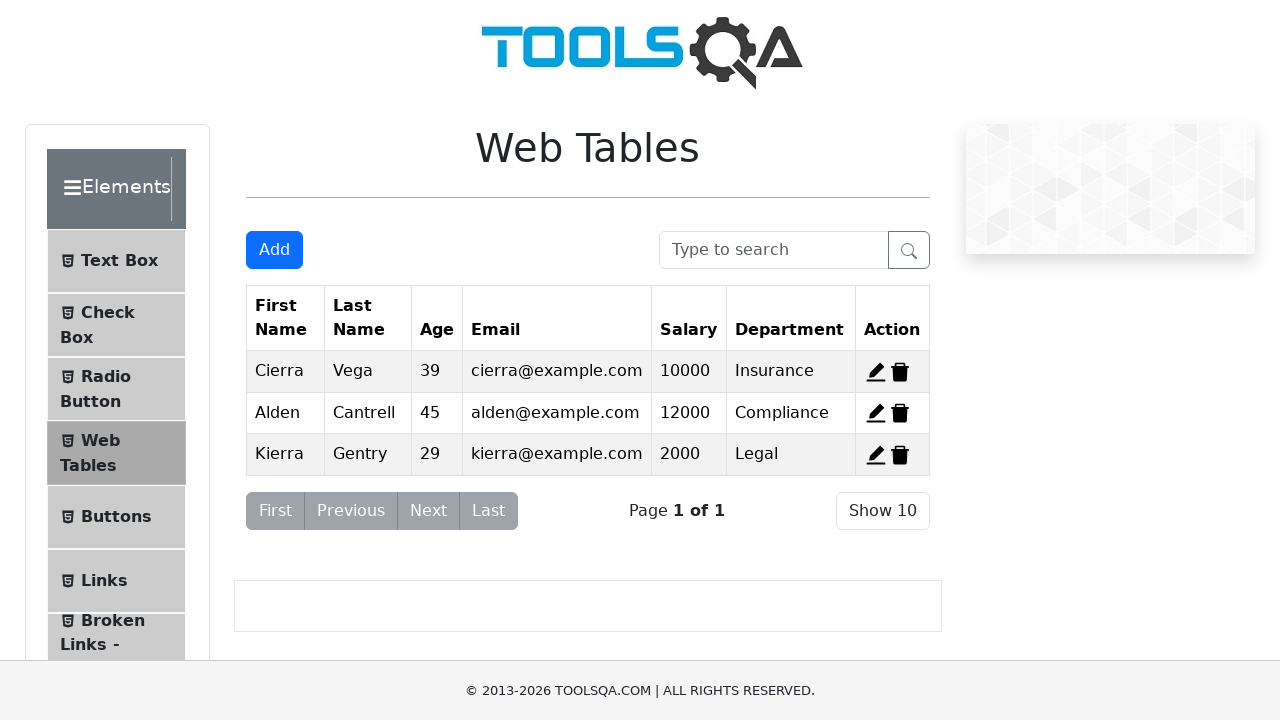

Clicked 'Add New Record' button to open modal at (274, 250) on #addNewRecordButton
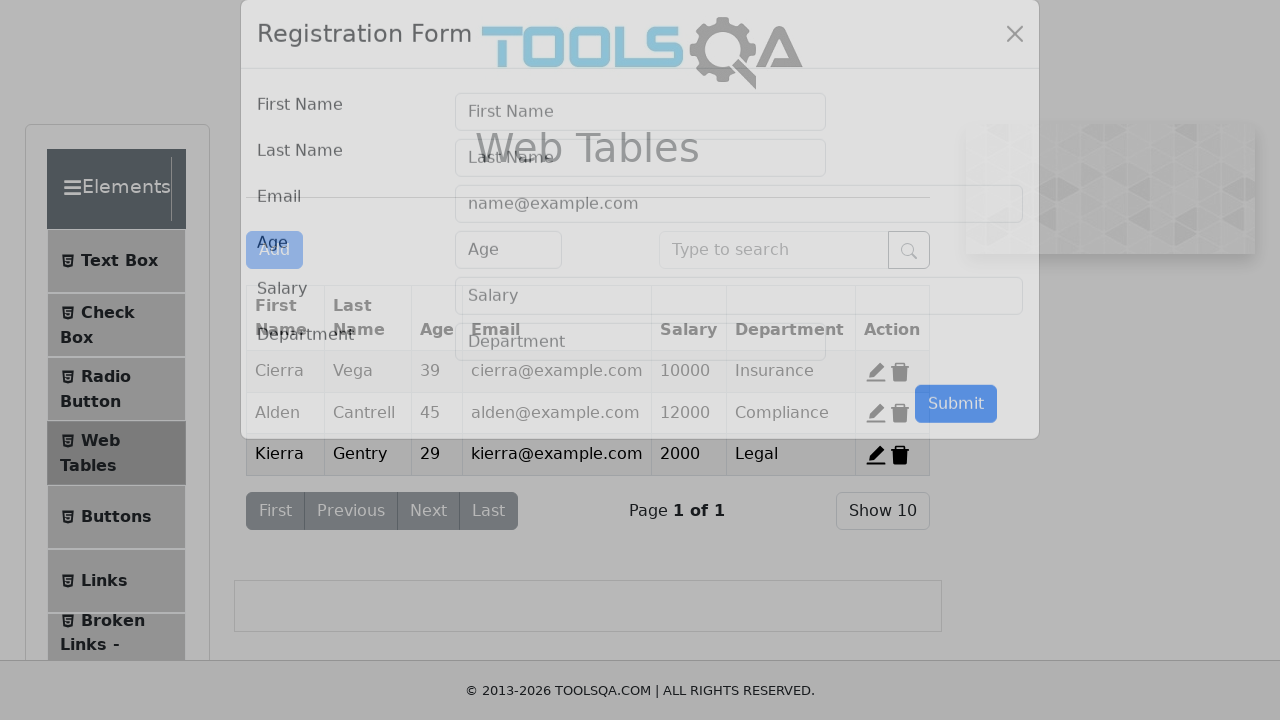

Modal window appeared
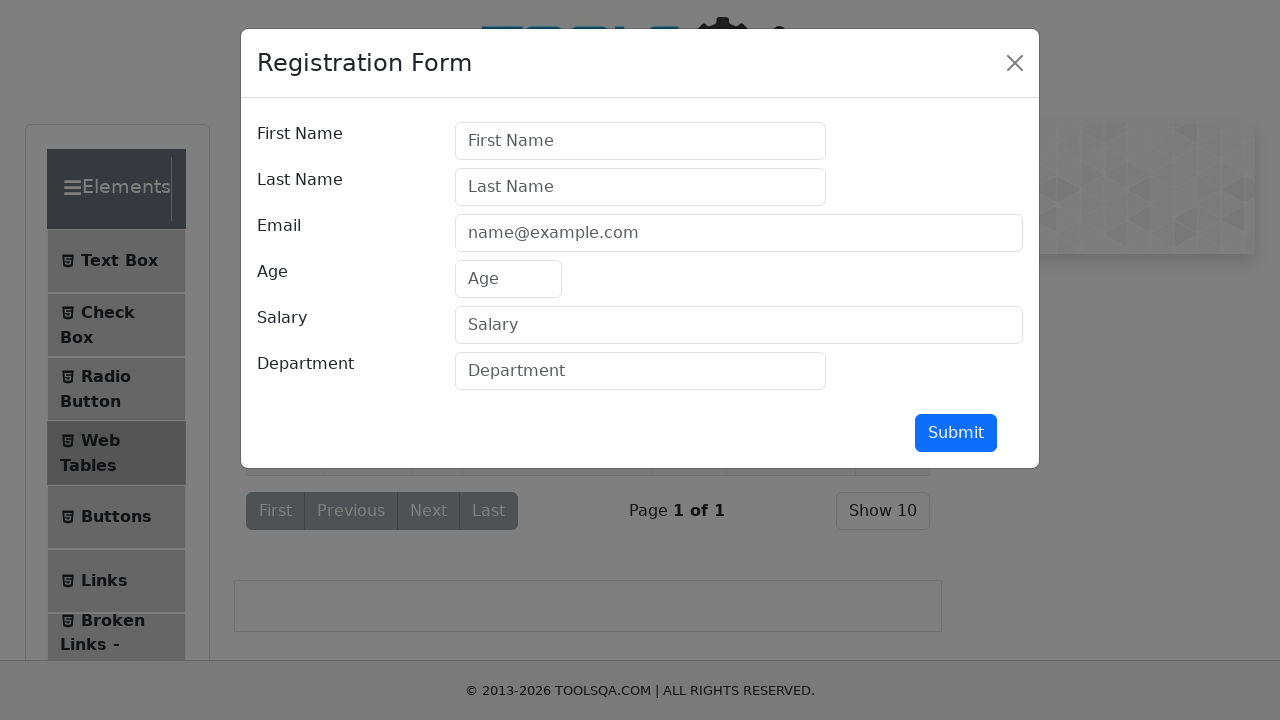

Filled first name field with 'JohnTest' on #firstName
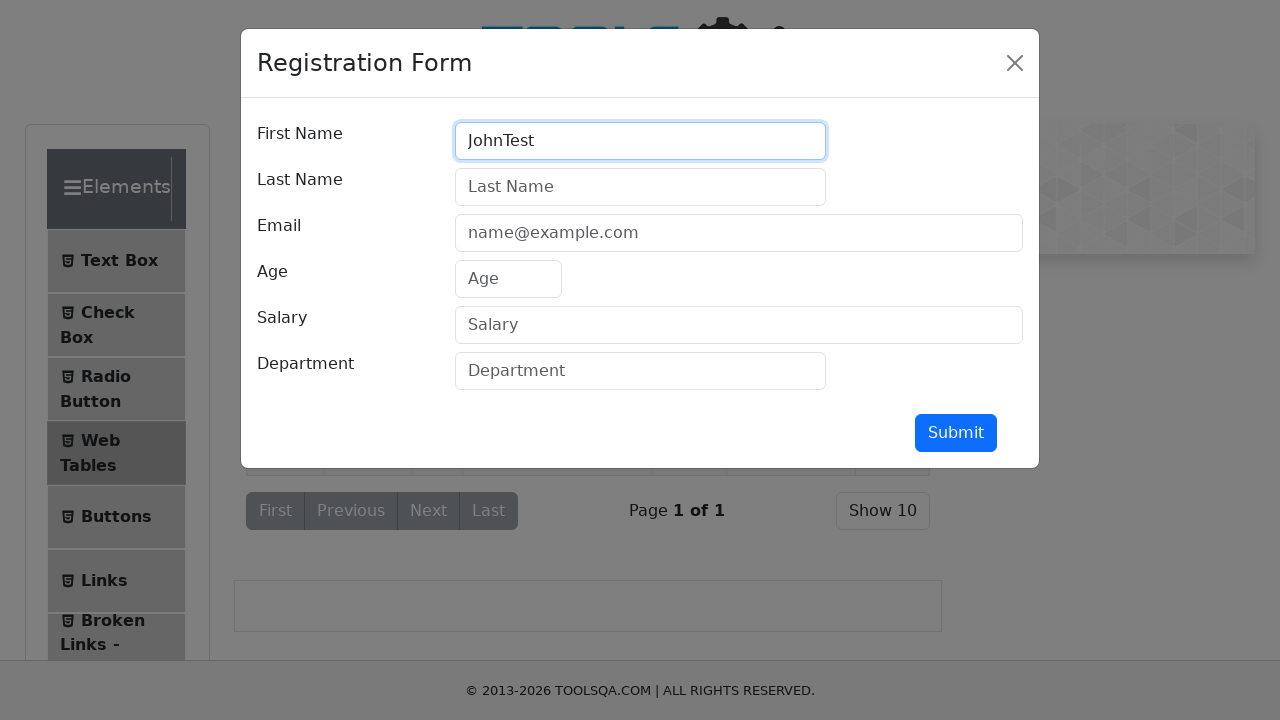

Filled last name field with 'DoeTest' on #lastName
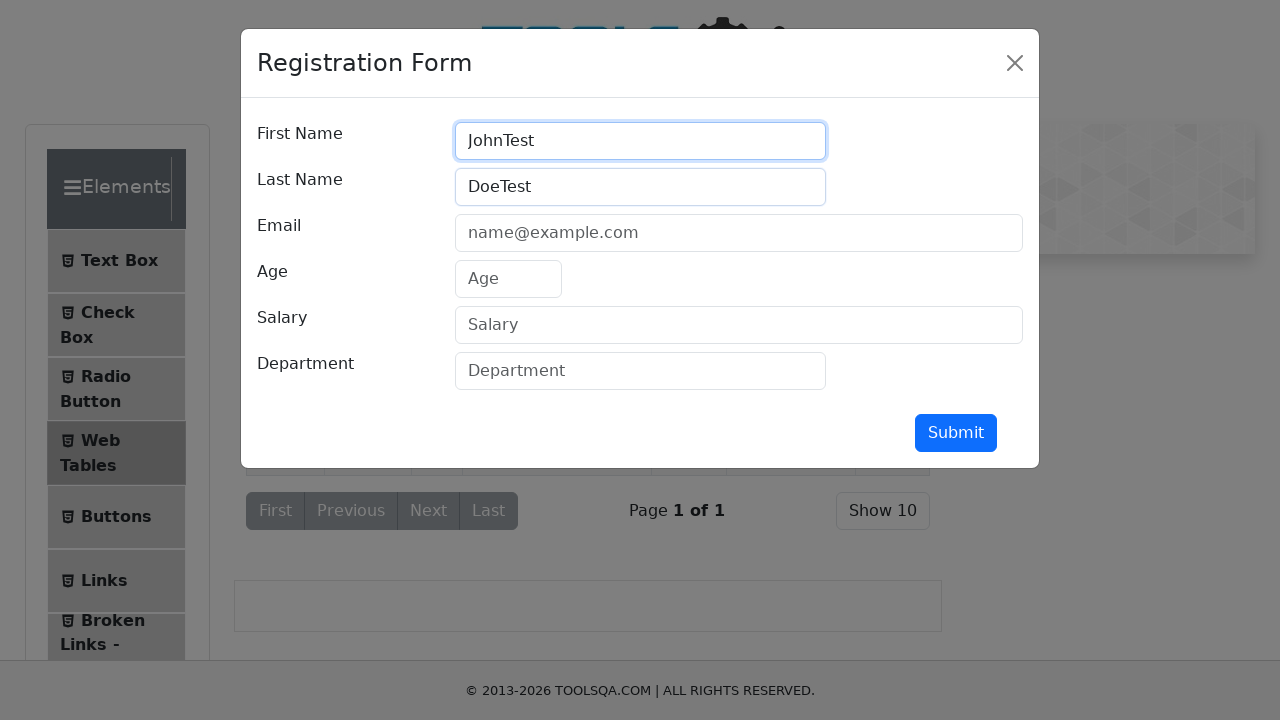

Filled email field with 'johntest@example.com' on #userEmail
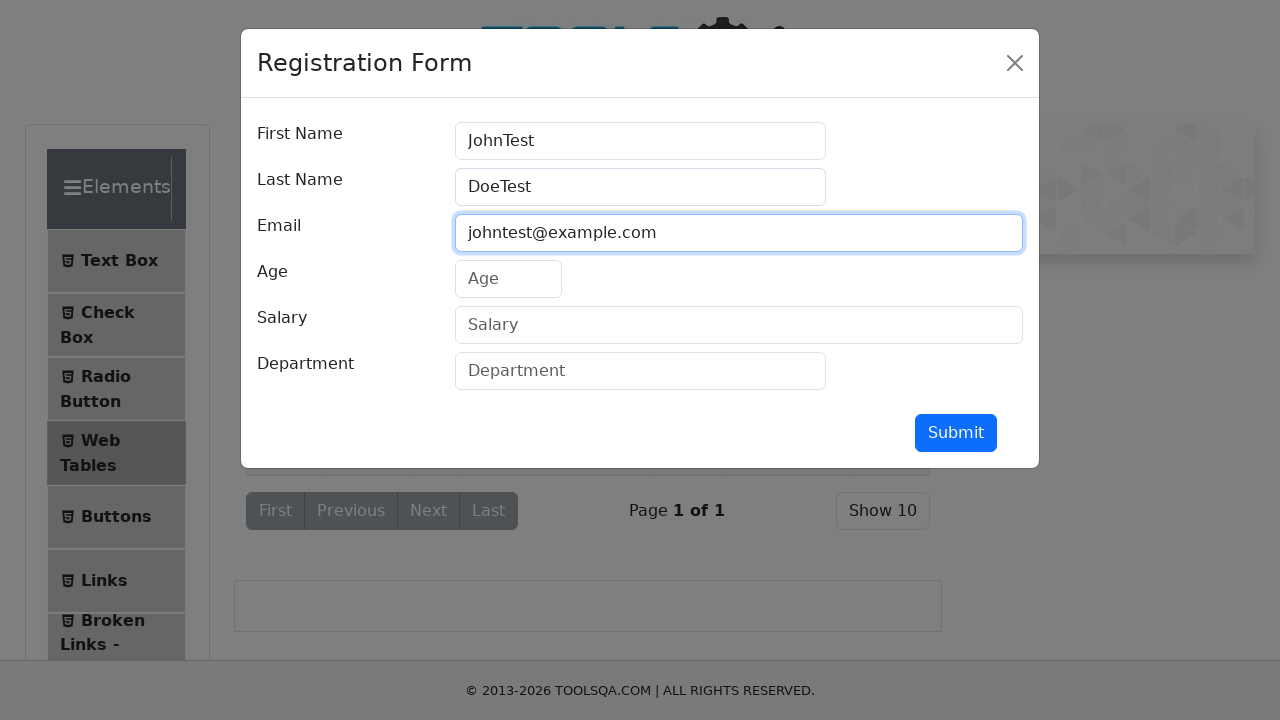

Filled age field with '35' on #age
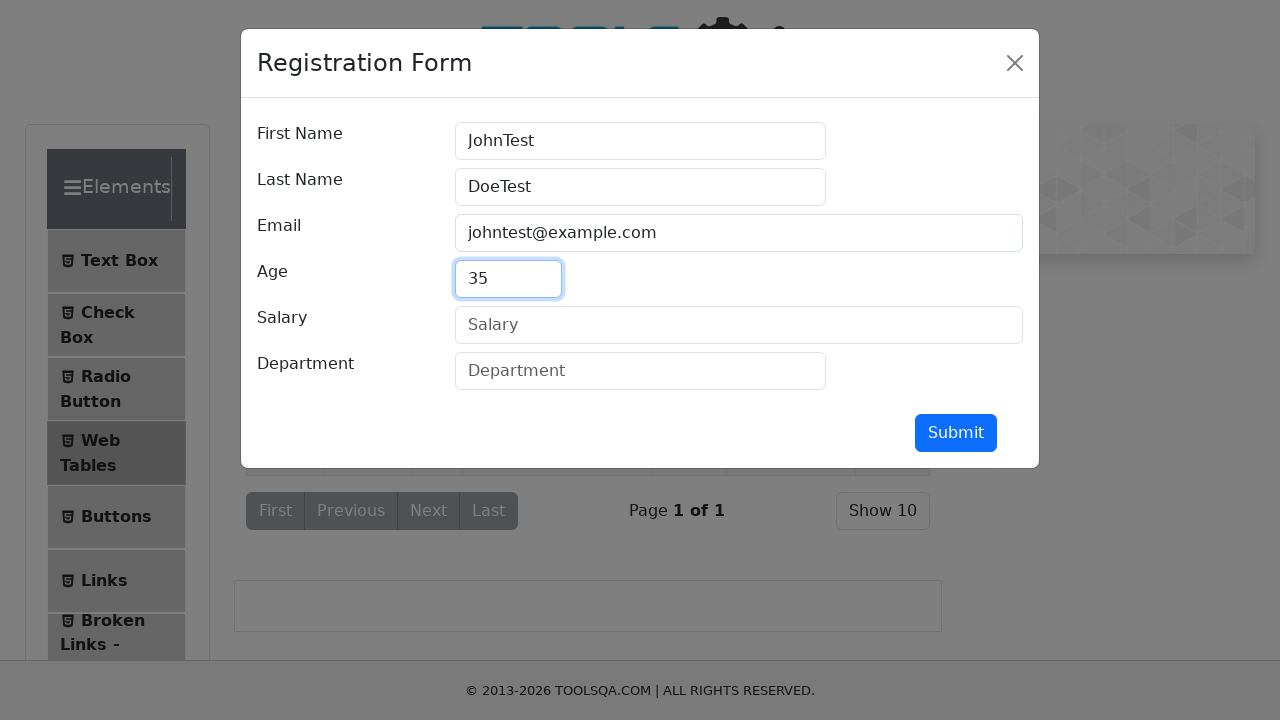

Filled salary field with '55000' on #salary
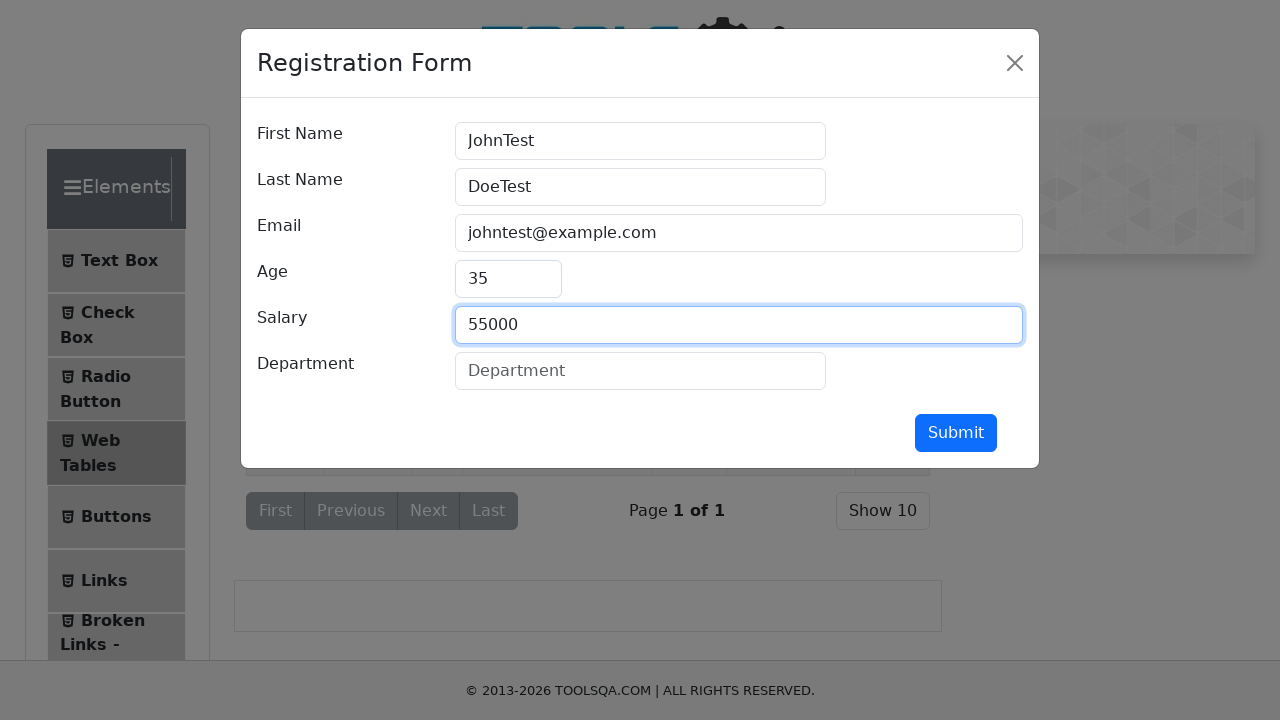

Filled department field with 'Engineering' on #department
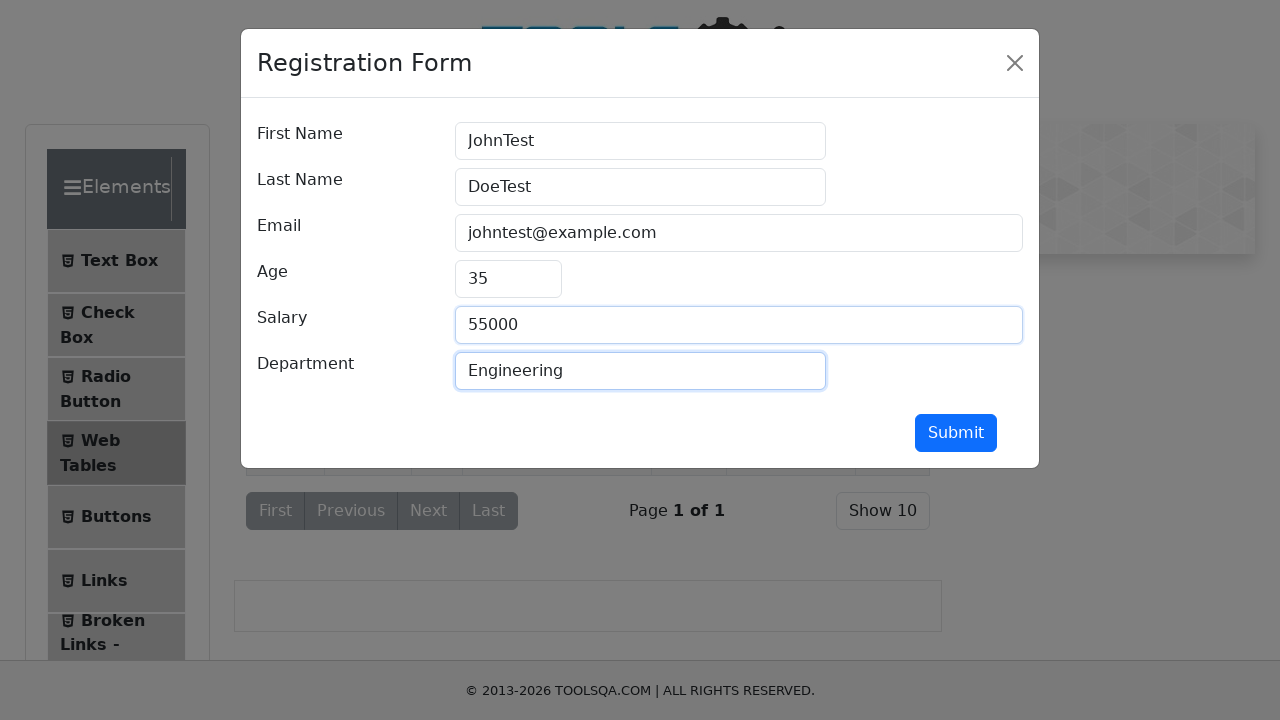

Clicked submit button to add new record at (956, 433) on #submit
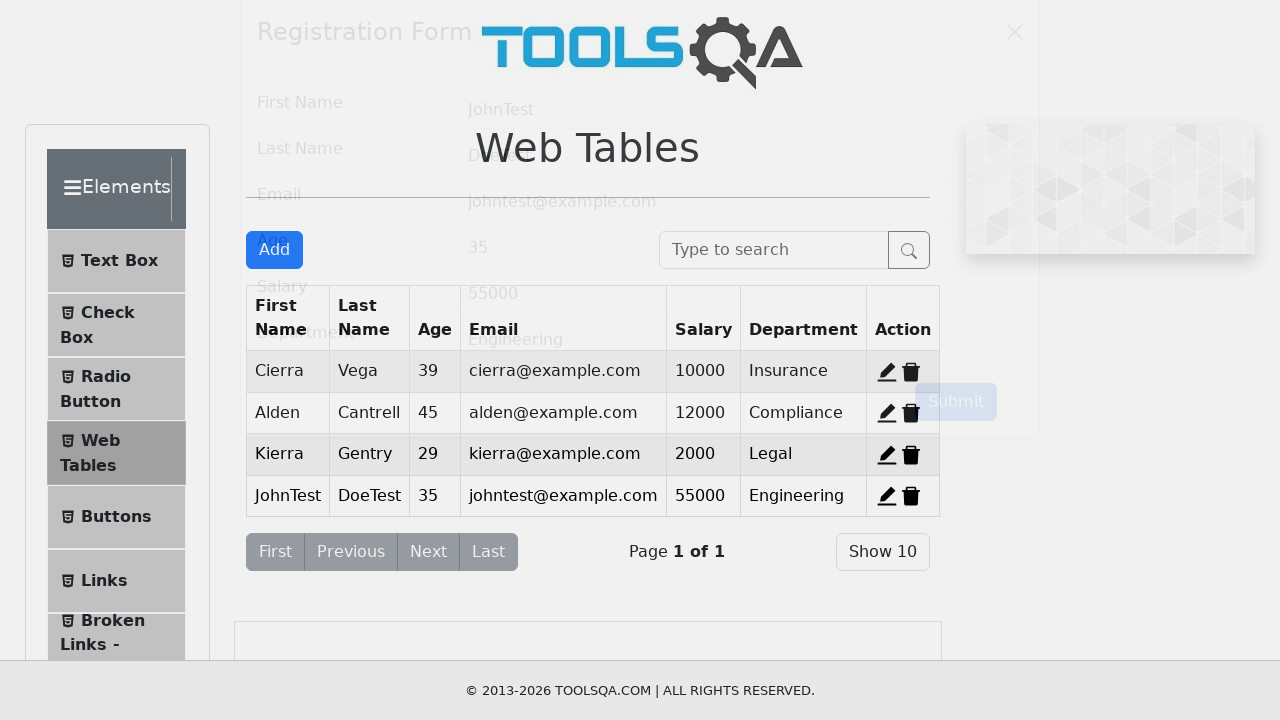

Waited for modal to close and new record to be added to table
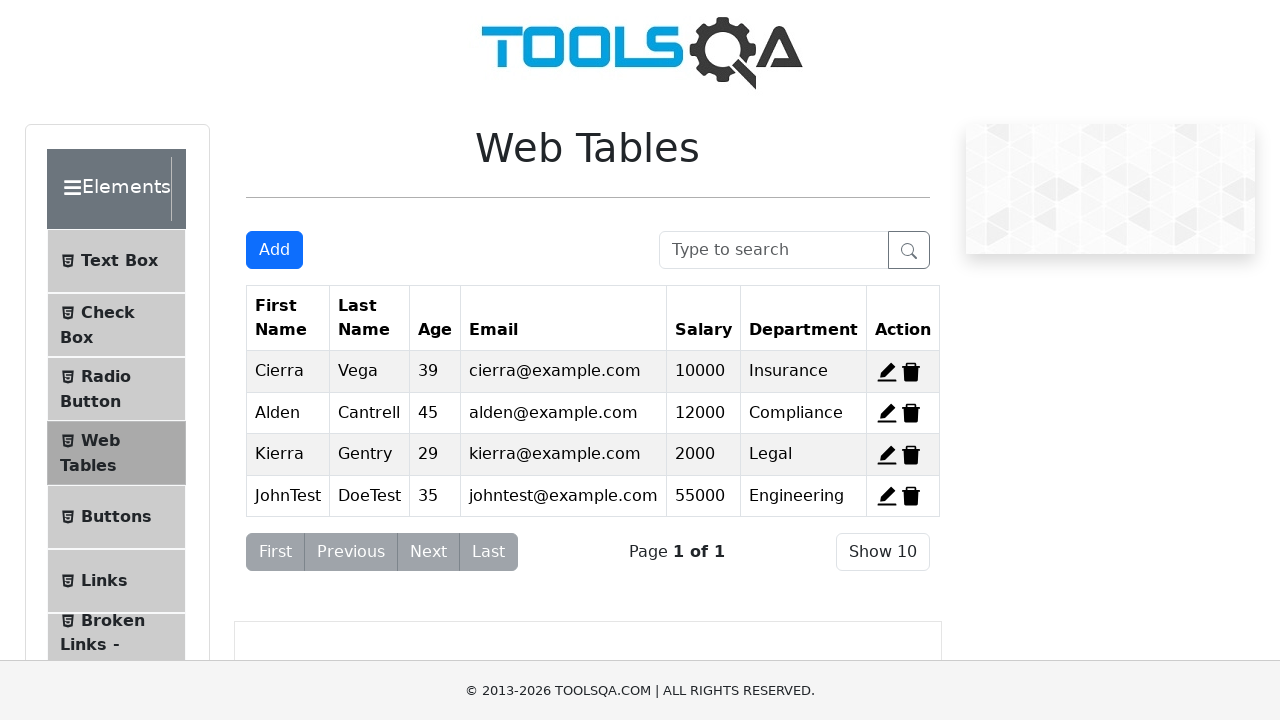

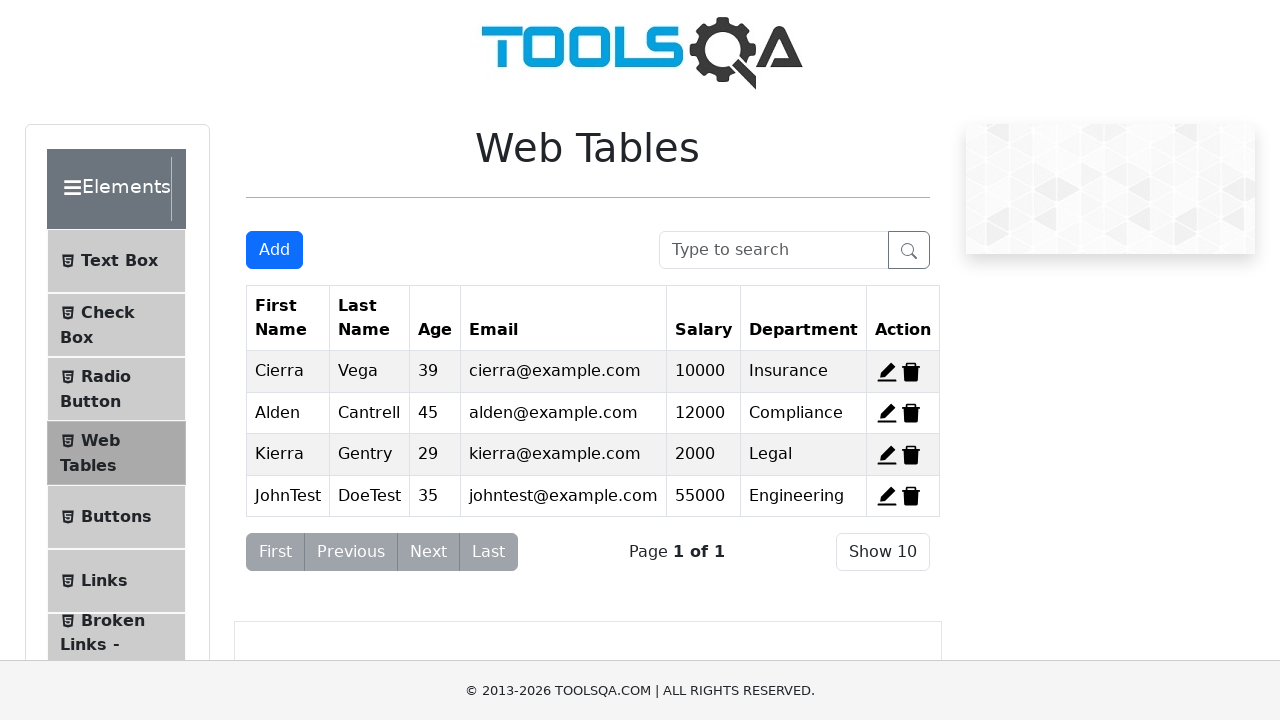